Tests a registration form by filling in first name, last name, and email fields, then submitting and verifying success message

Starting URL: http://suninjuly.github.io/registration1.html

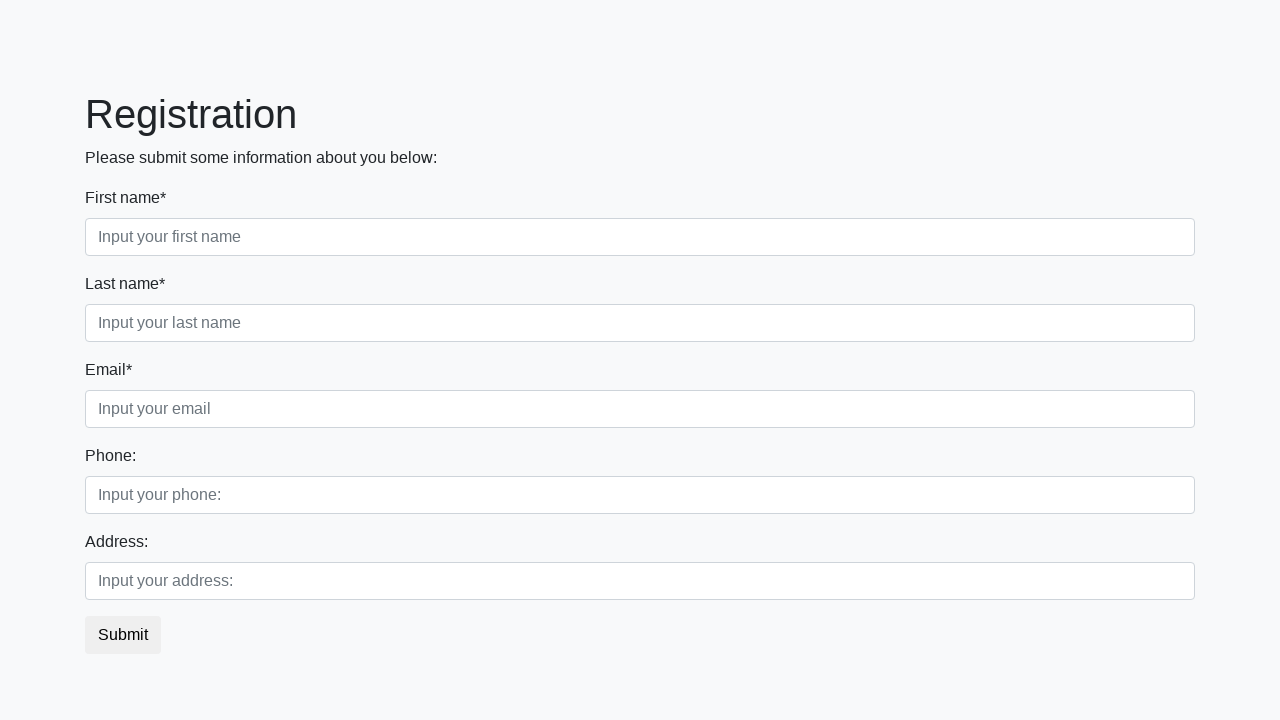

Filled first name field with 'Ivan' on input[placeholder="Input your first name"]
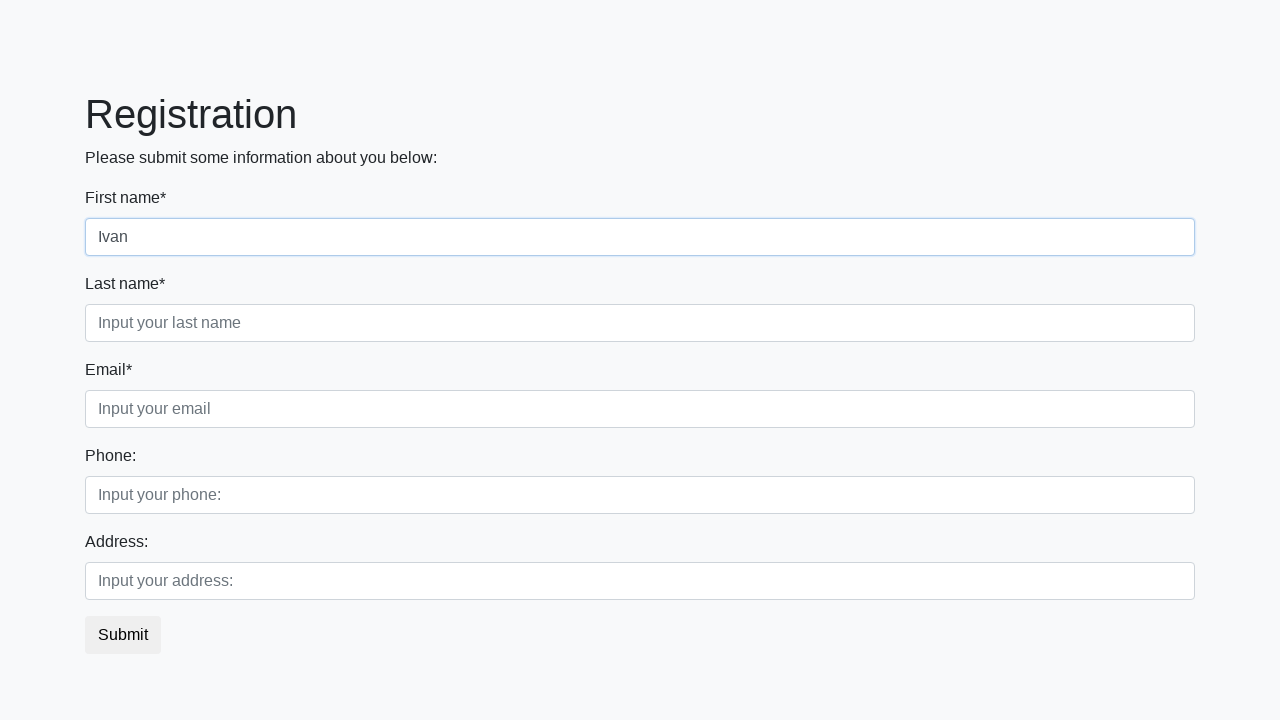

Filled last name field with 'Petrov' on input[placeholder="Input your last name"]
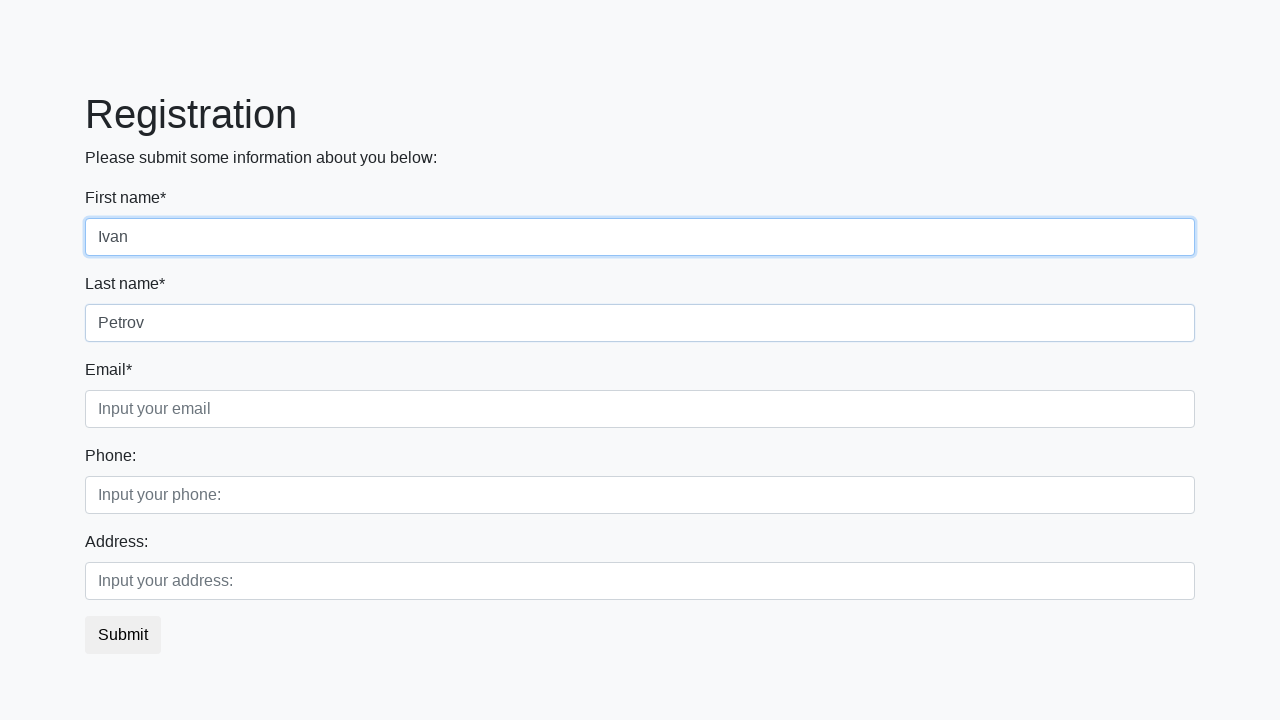

Filled email field with 'ivan@email.ru' on input[placeholder="Input your email"]
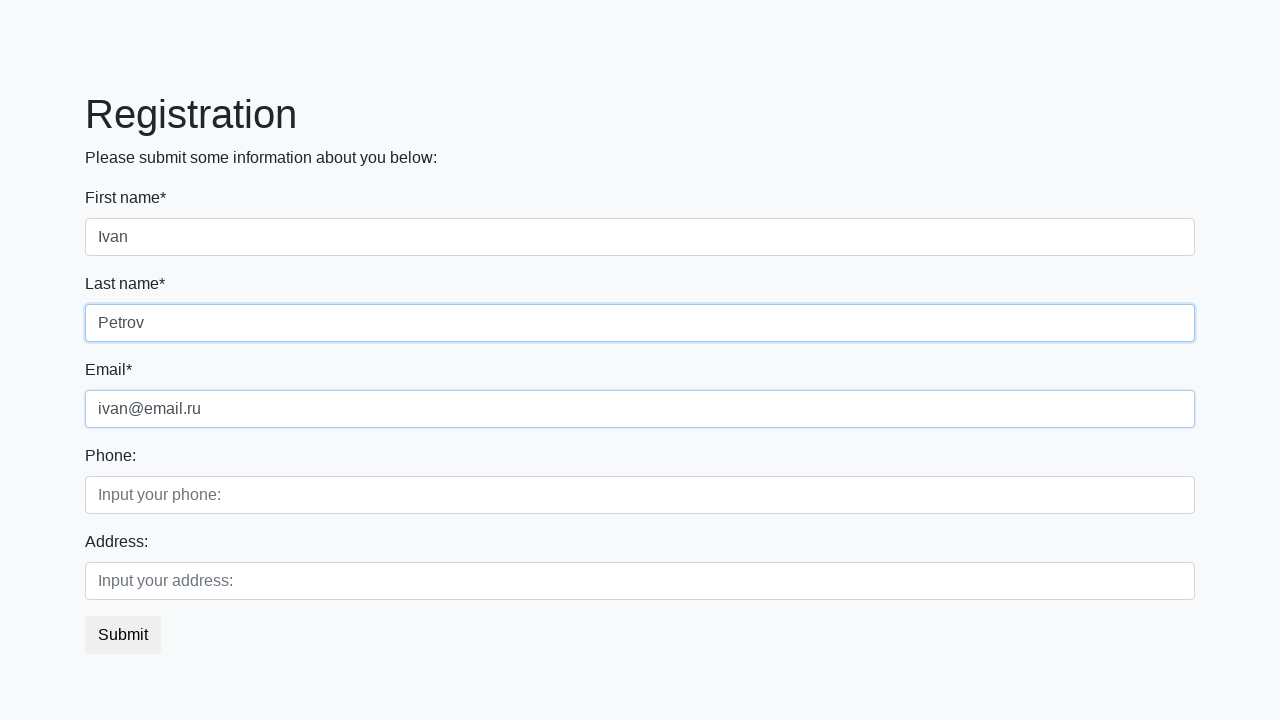

Clicked registration submit button at (123, 635) on button.btn
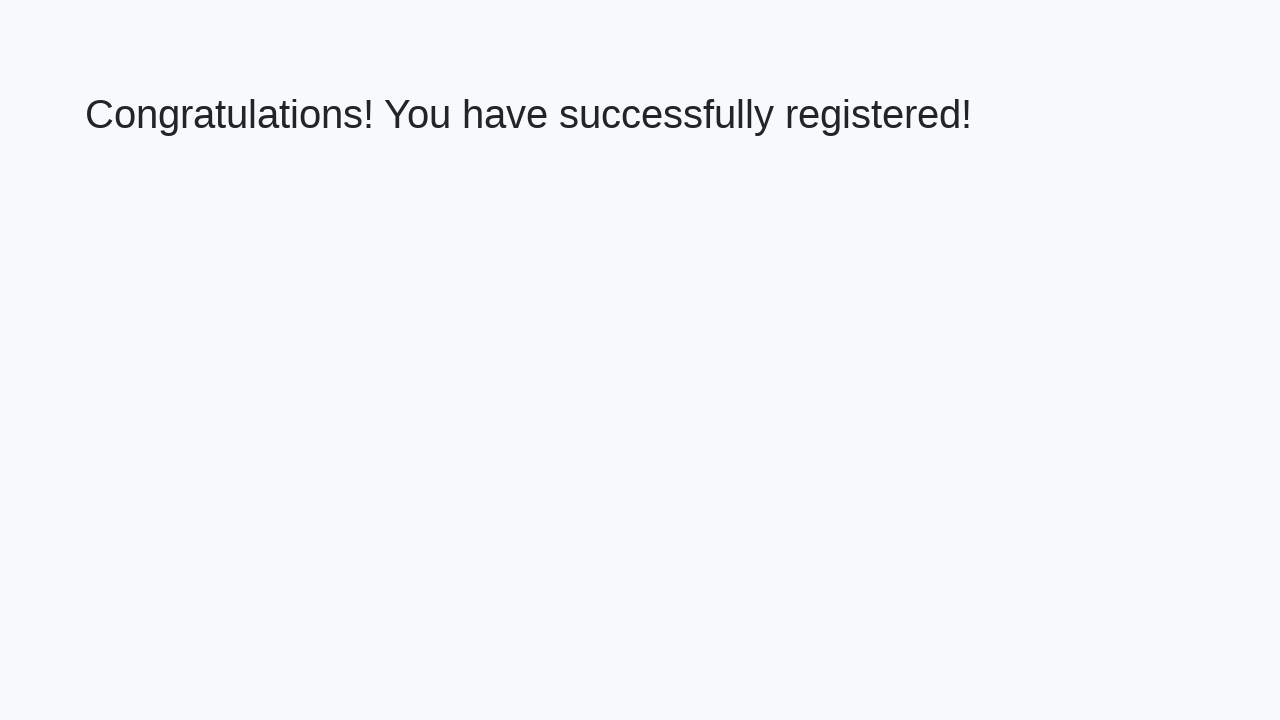

Success message heading loaded
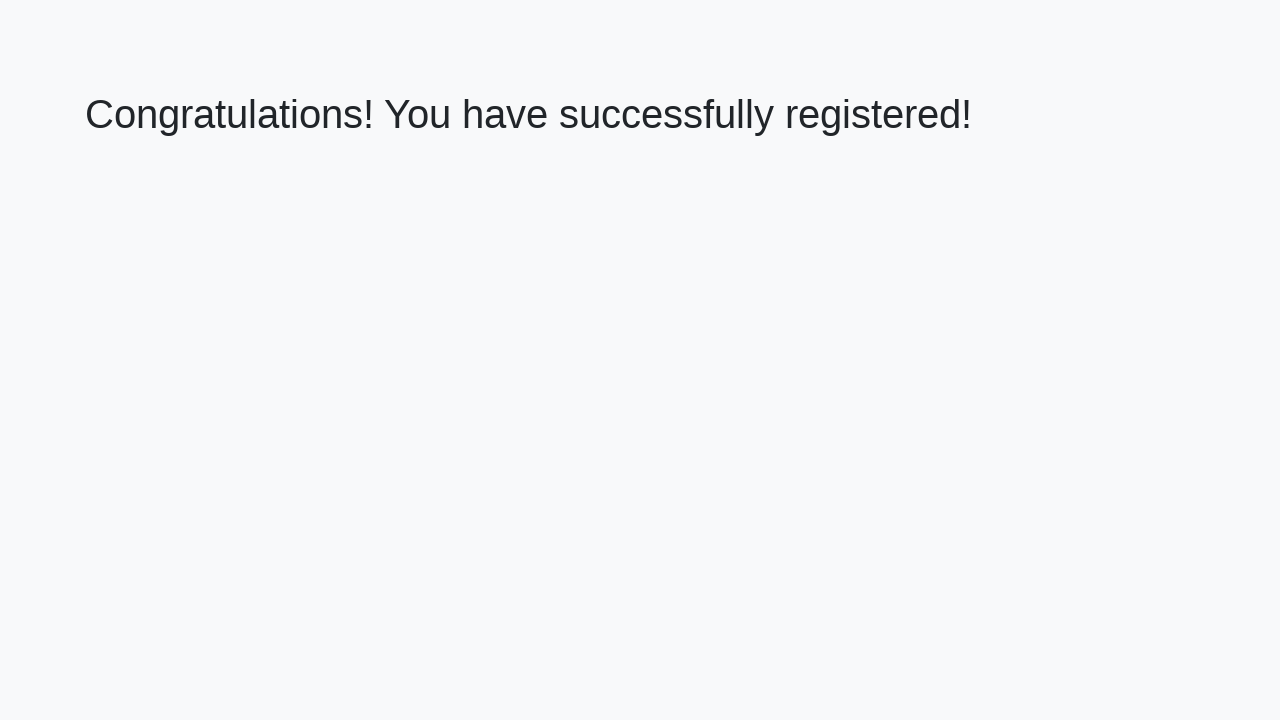

Retrieved welcome text from heading
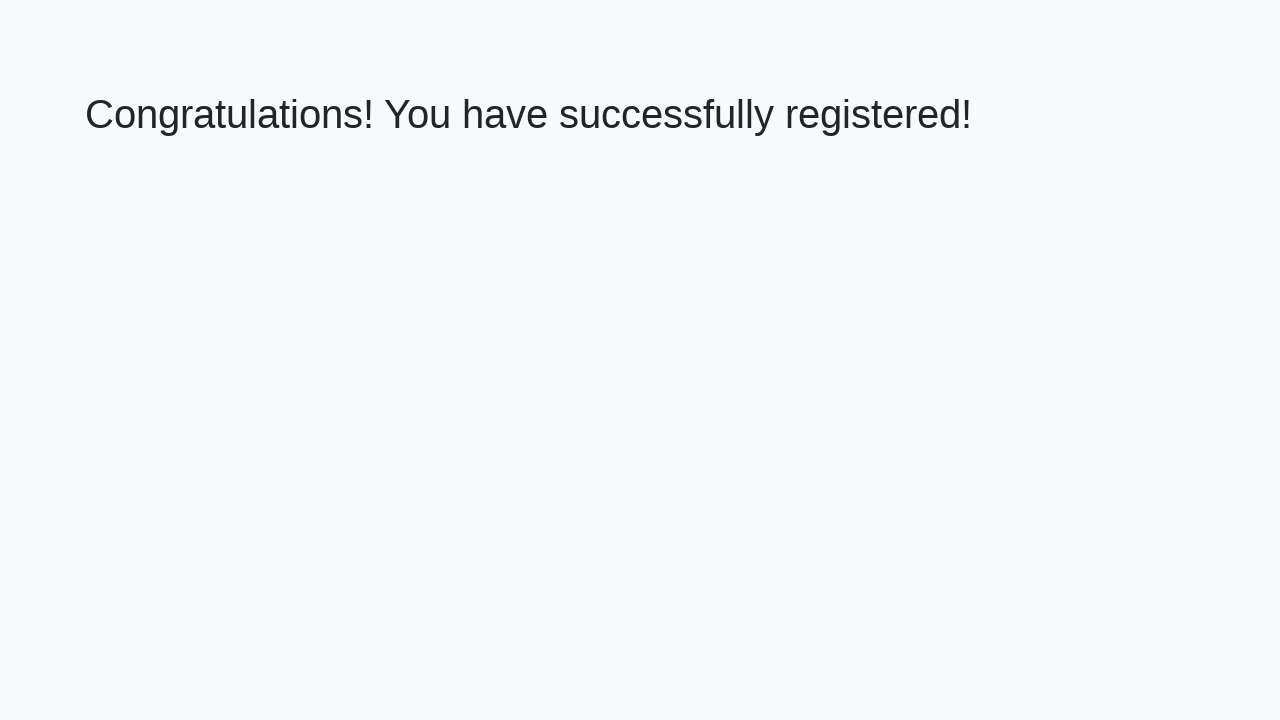

Verified success message: 'Congratulations! You have successfully registered!'
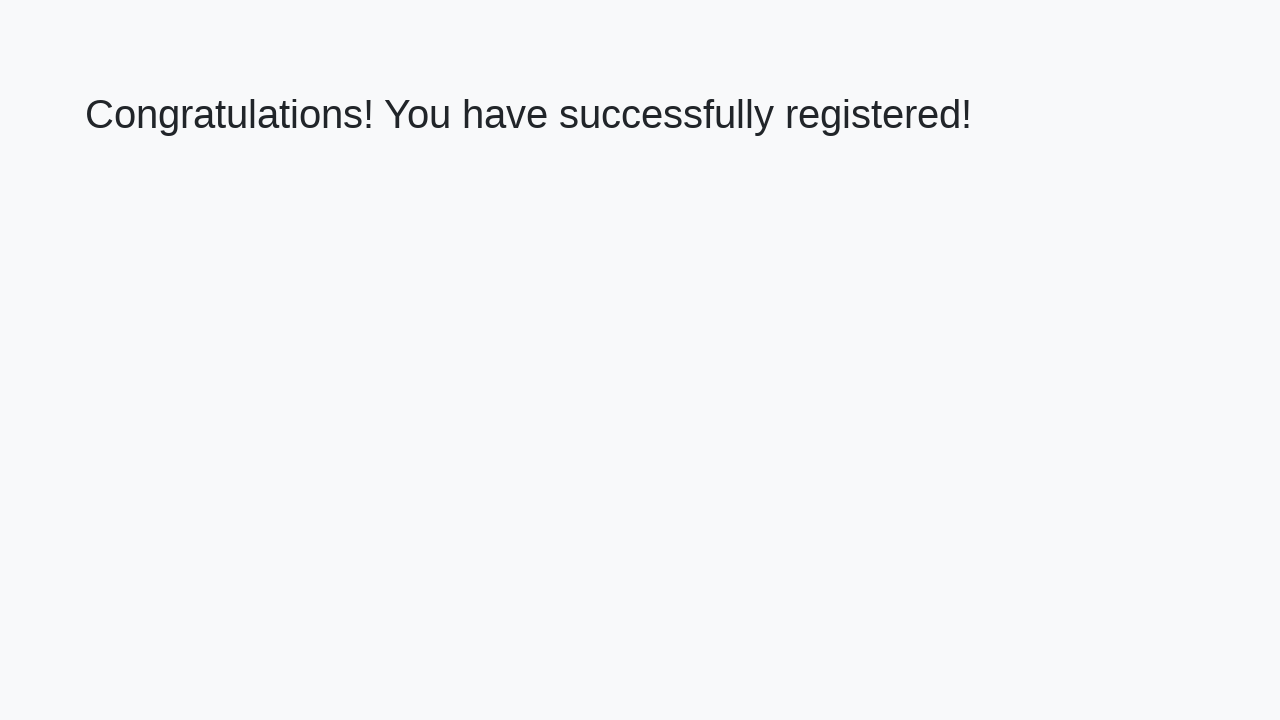

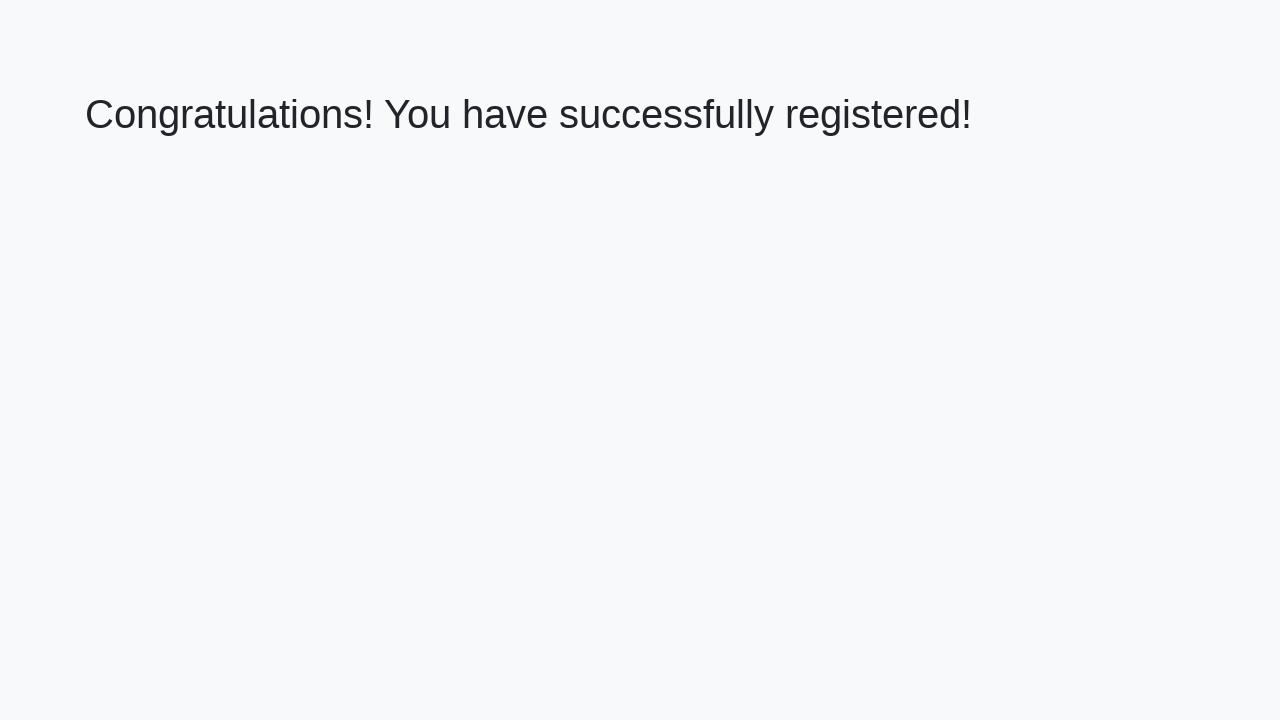